Tests JavaScript alert handling by triggering an alert and accepting it

Starting URL: https://the-internet.herokuapp.com/javascript_alerts

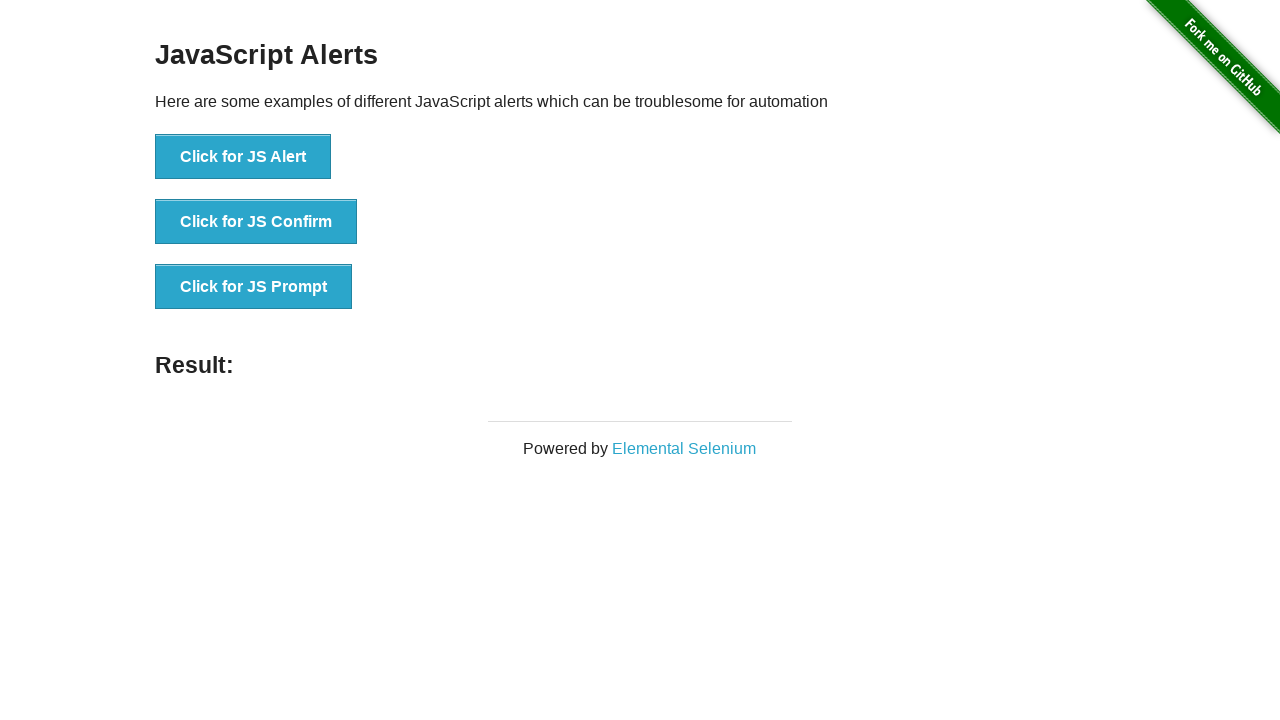

Registered dialog handler to accept alerts
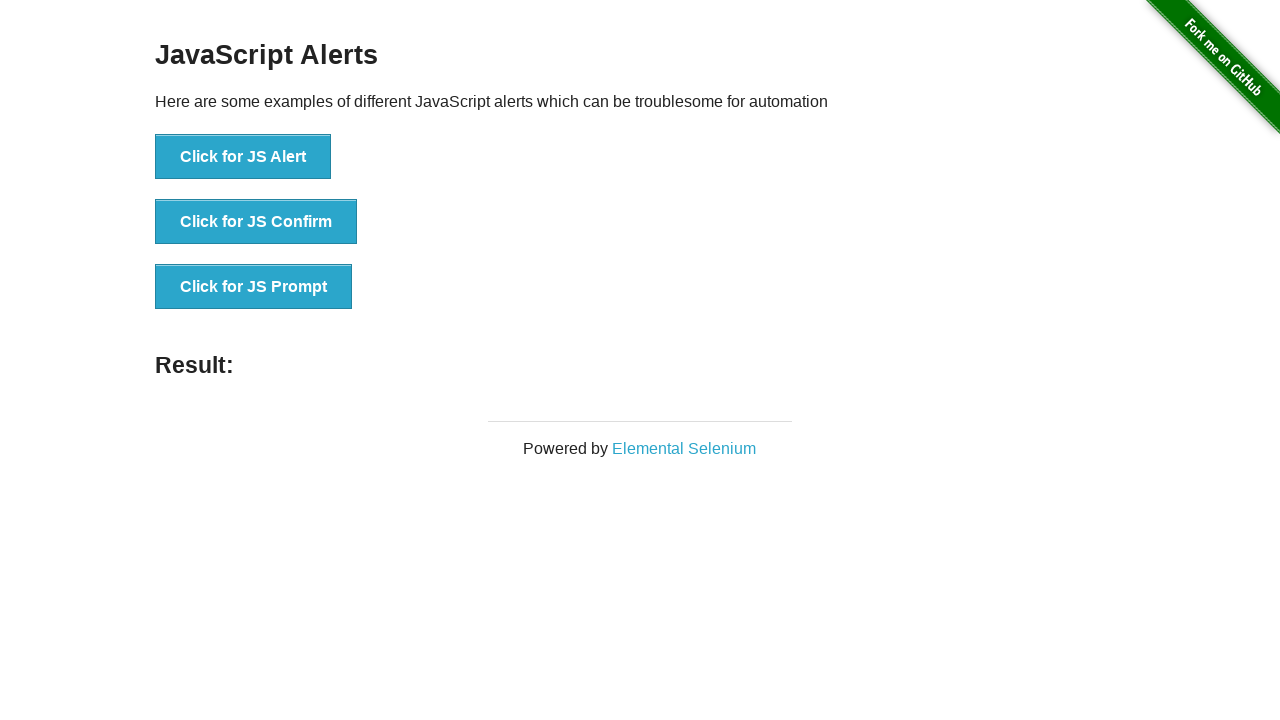

Clicked button to trigger JavaScript alert at (243, 157) on button:has-text('Click for JS Alert')
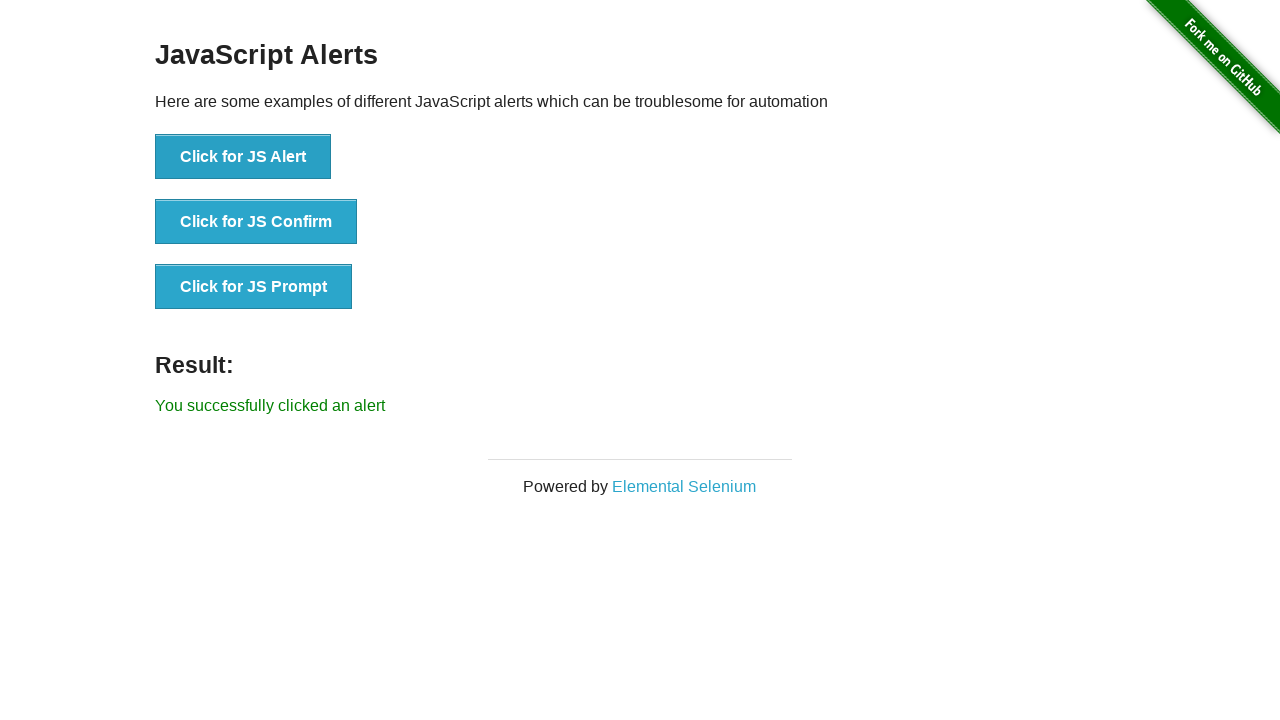

Waited 1 second for result to appear
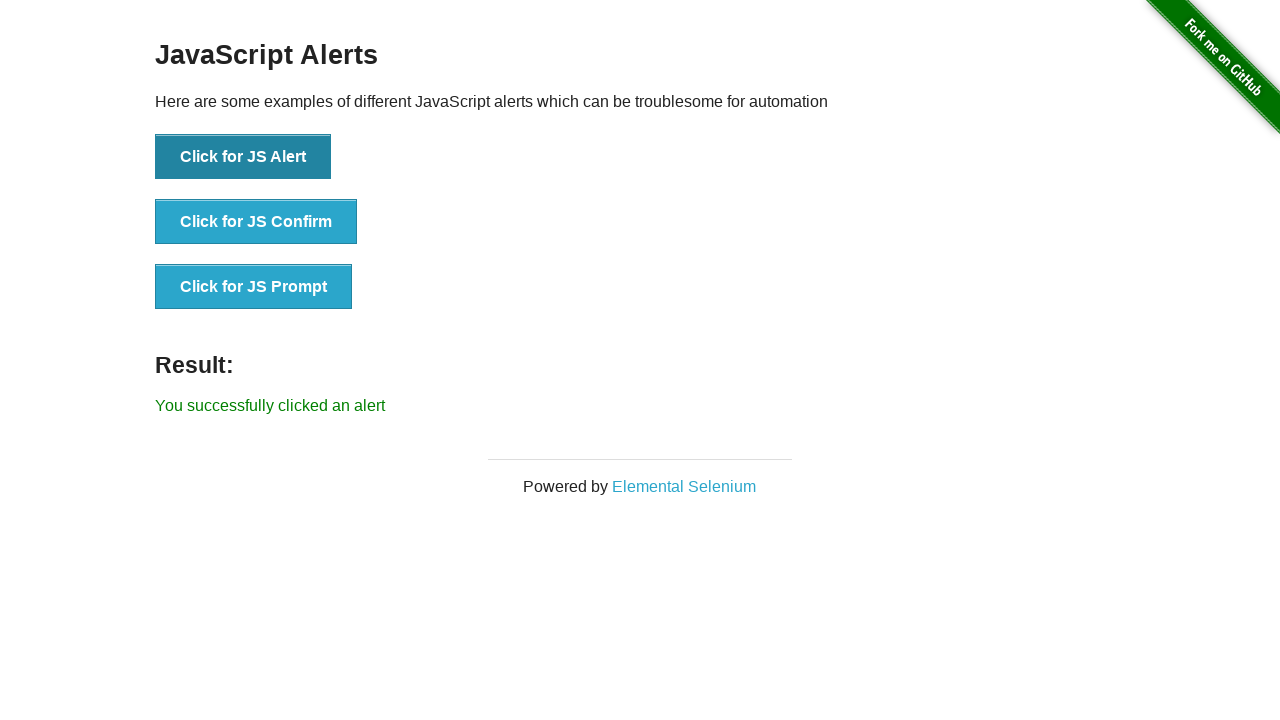

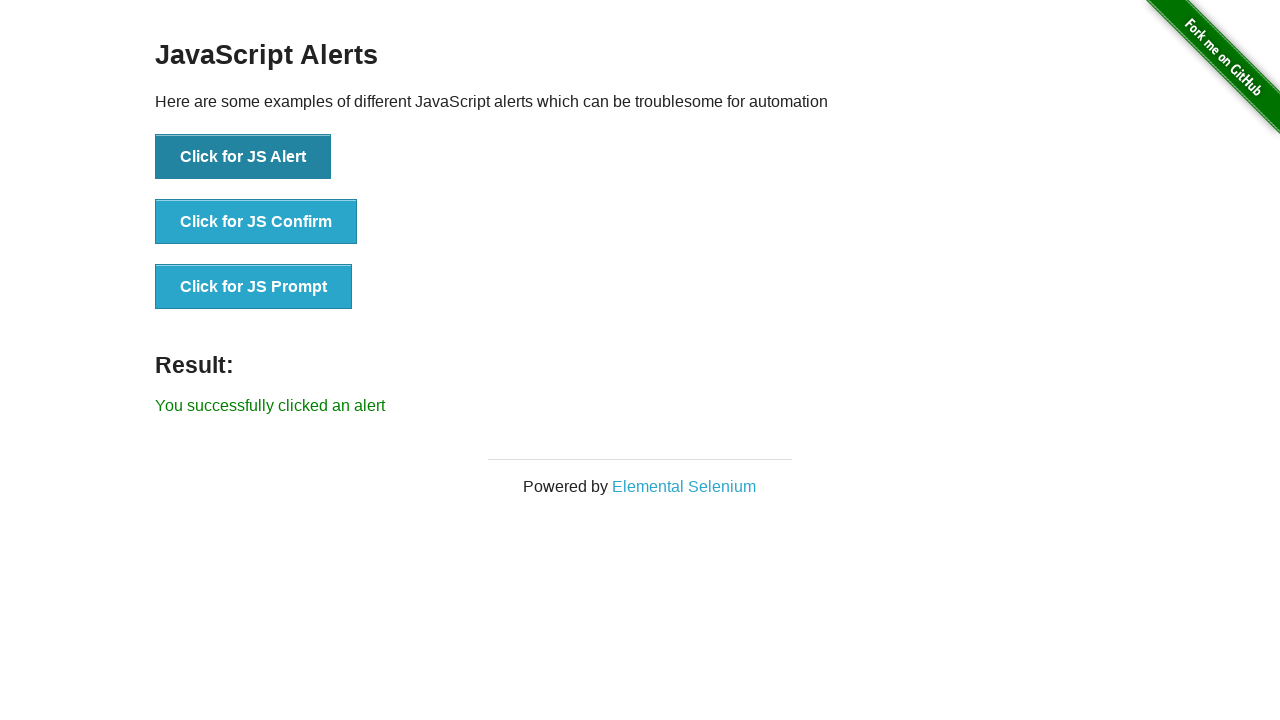